Tests todo list application by adding multiple items and attempting to interact with the list

Starting URL: http://todomvc.com/examples/typescript-react/#/

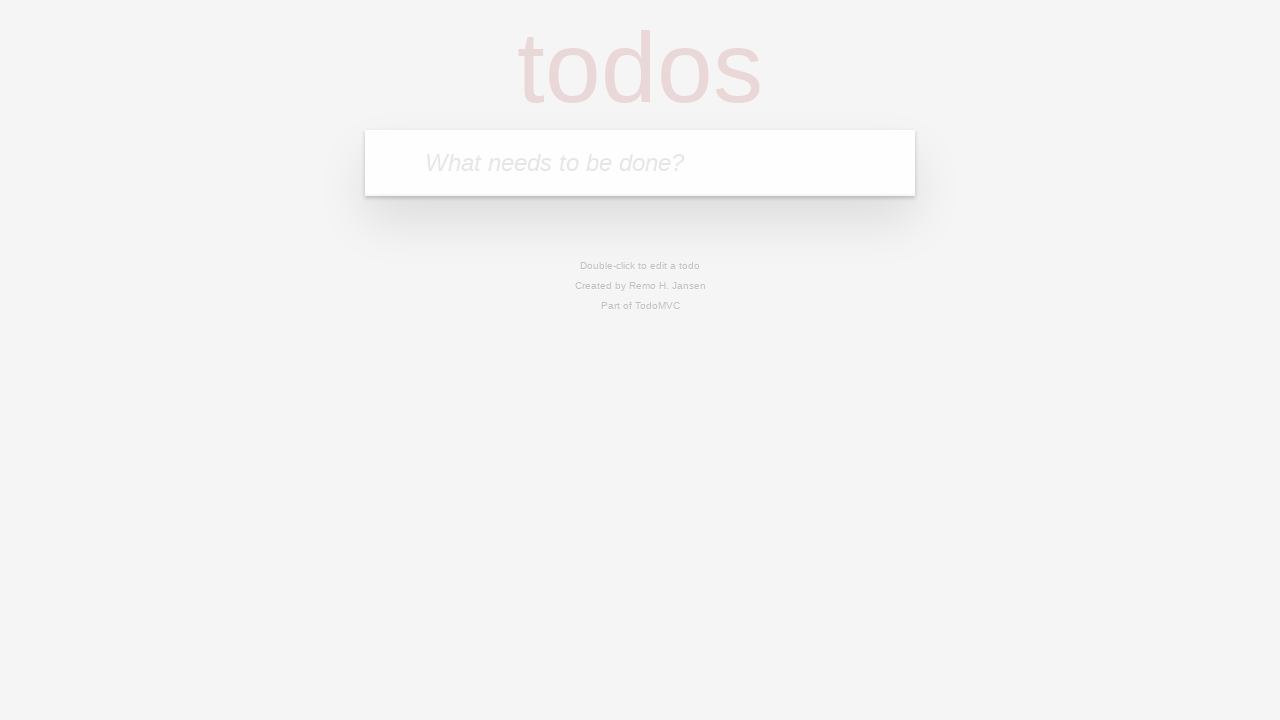

Filled new-todo input with 'hey' on //input[@class='new-todo']
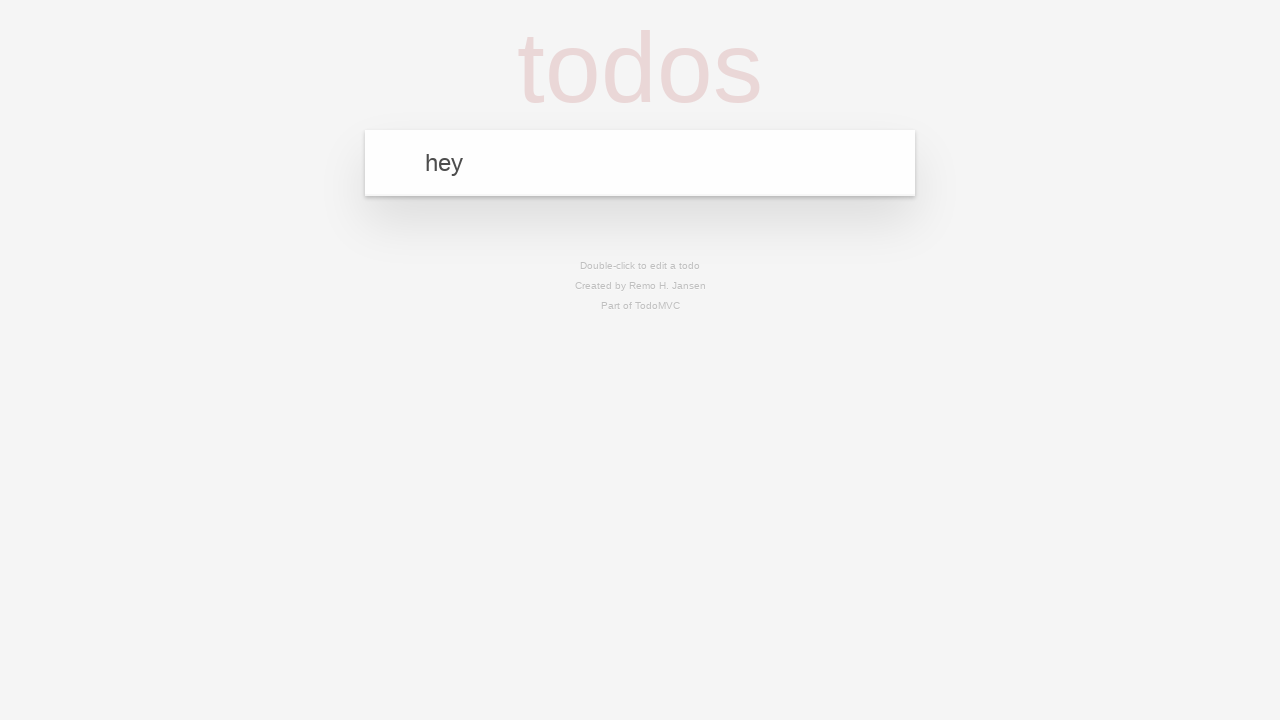

Pressed Enter to add 'hey' todo item on //input[@class='new-todo']
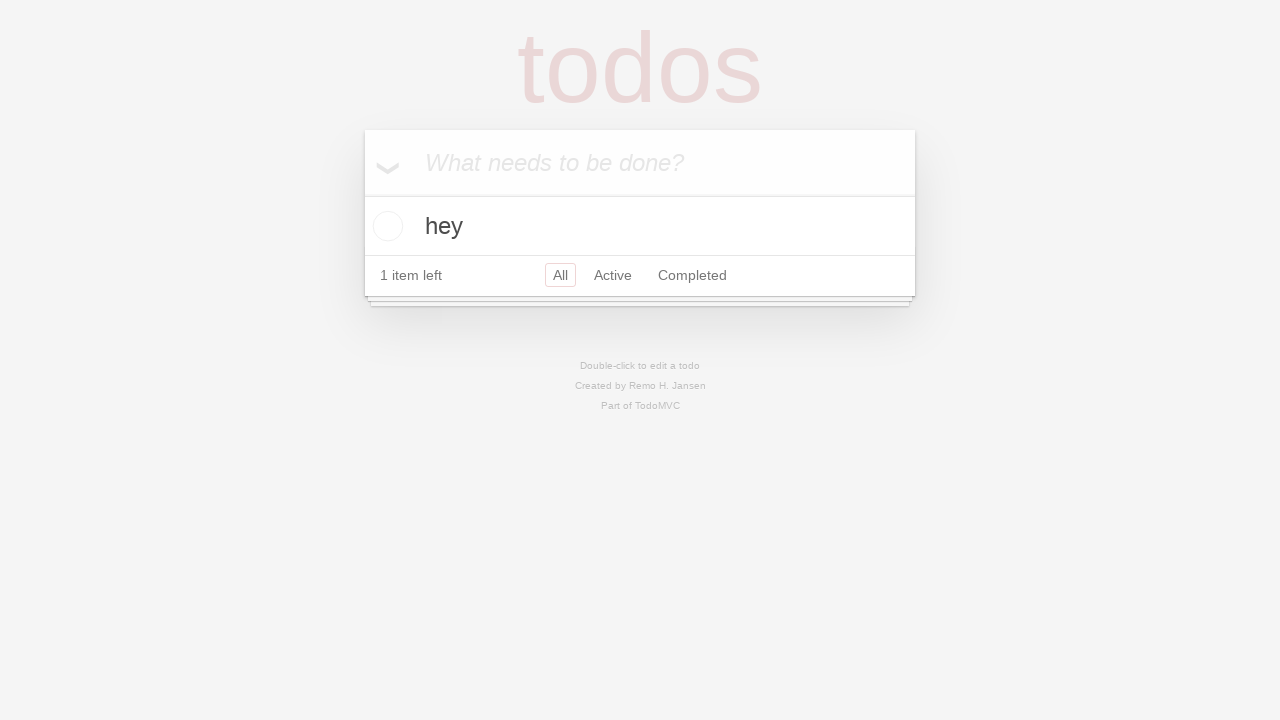

Filled new-todo input with 'bey' on //input[@class='new-todo']
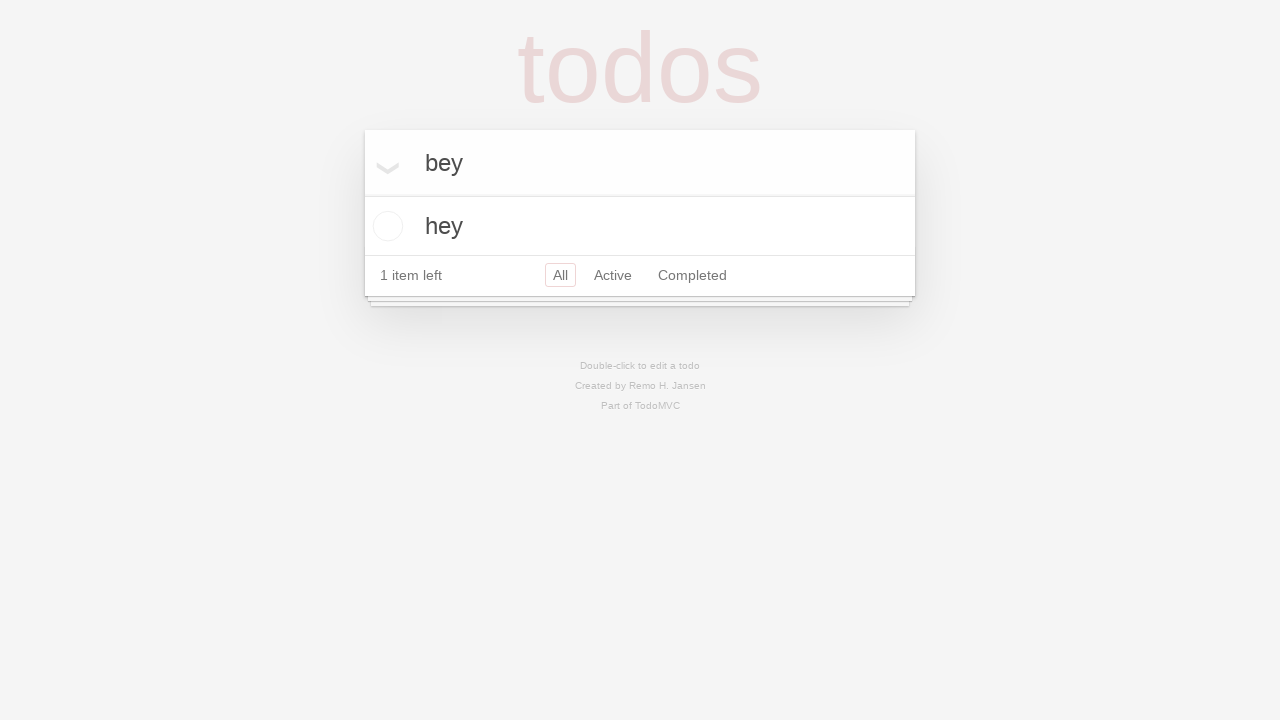

Pressed Enter to add 'bey' todo item on //input[@class='new-todo']
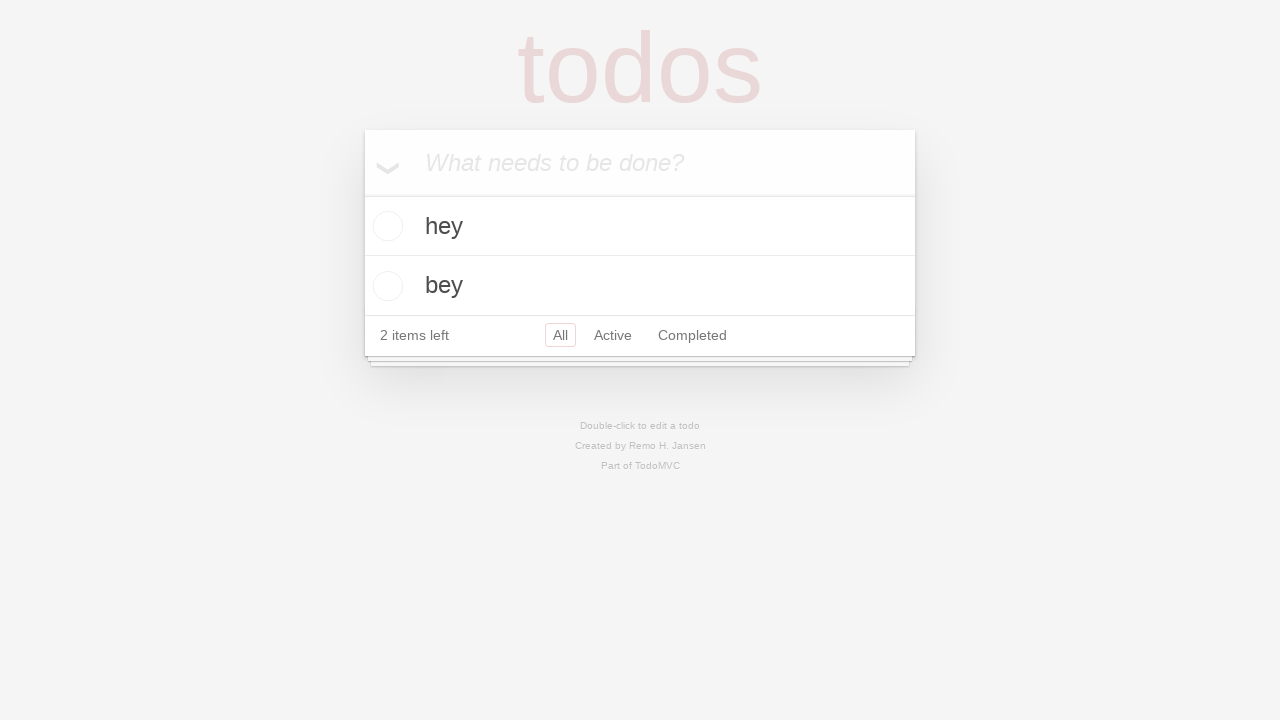

Filled new-todo input with 'yey' on //input[@class='new-todo']
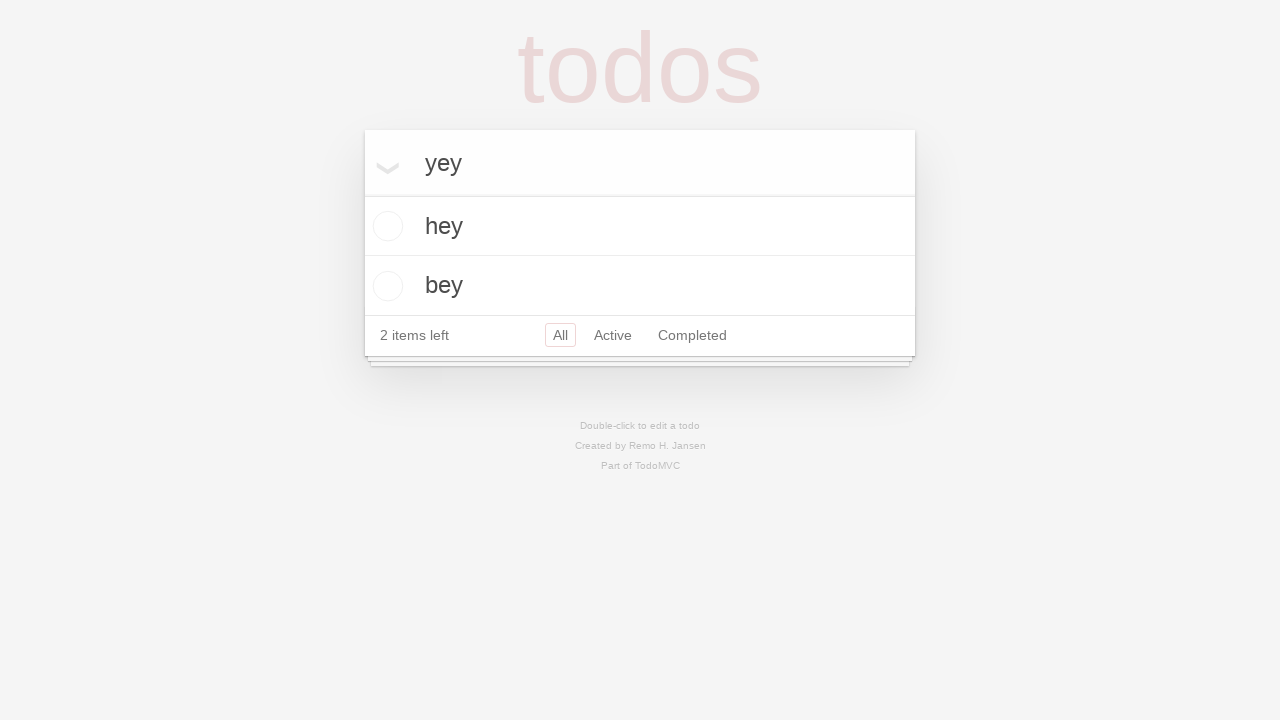

Pressed Enter to add 'yey' todo item on //input[@class='new-todo']
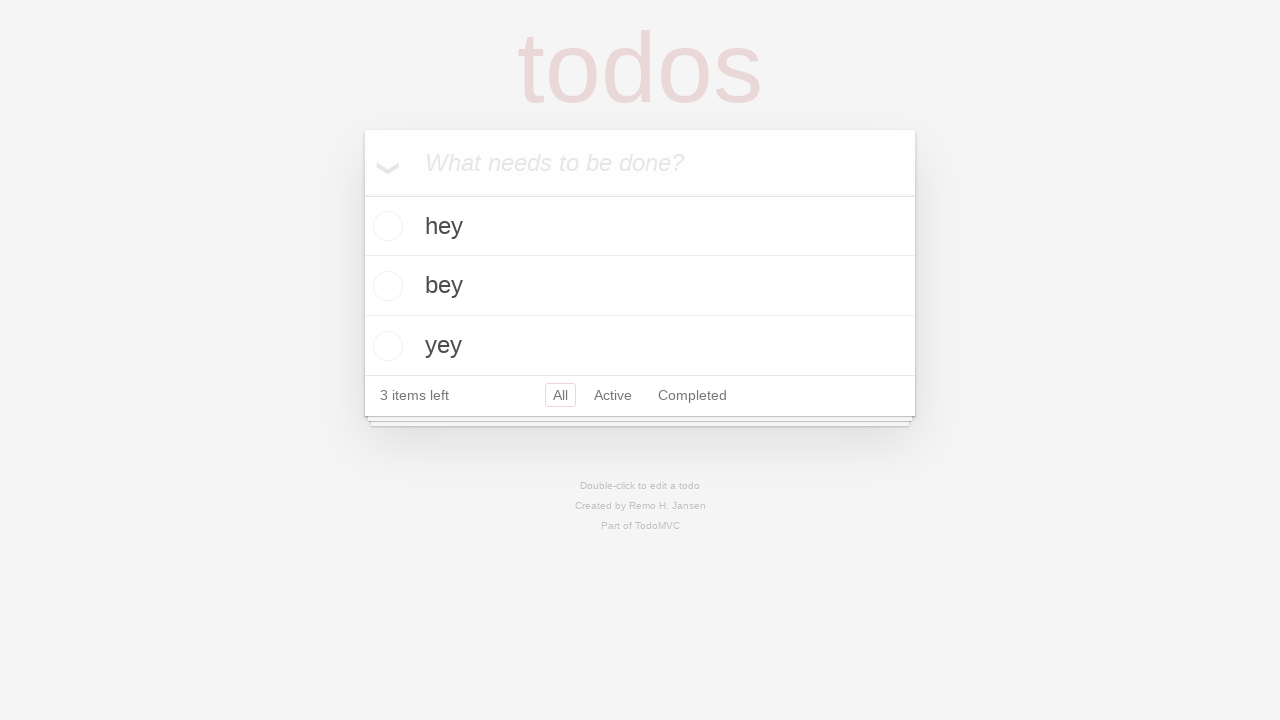

Filled new-todo input with 'wey' on //input[@class='new-todo']
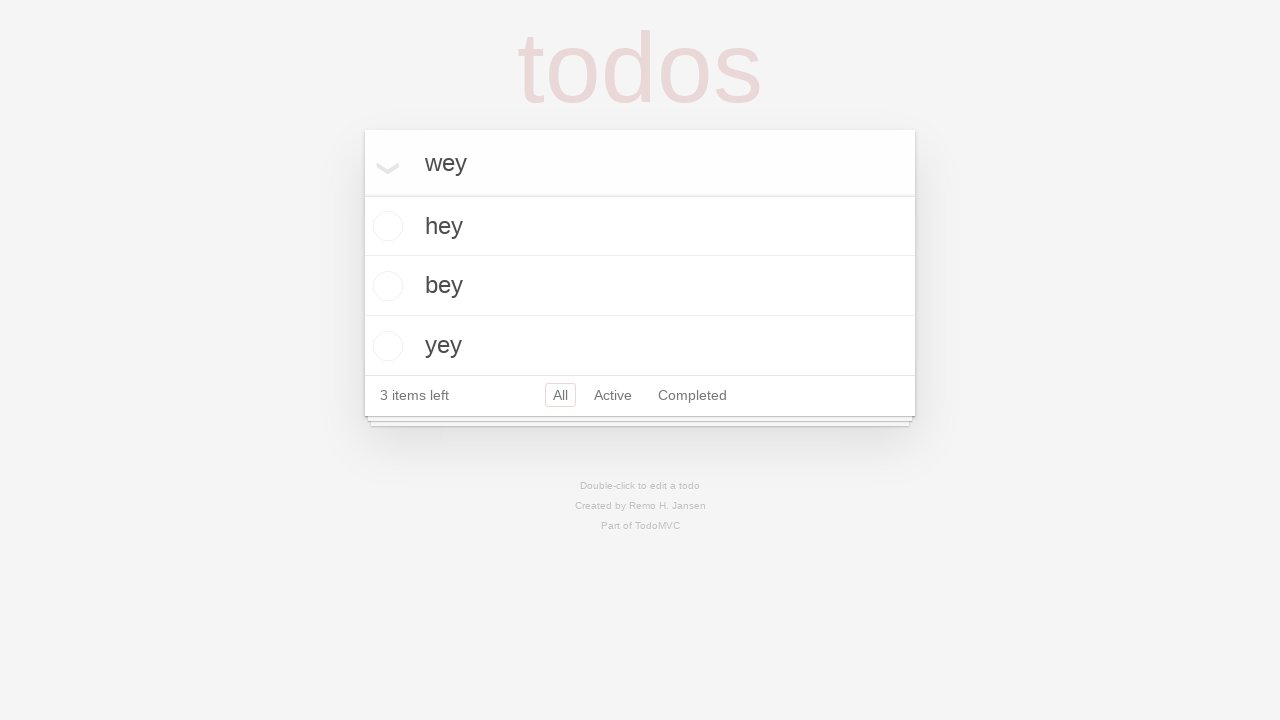

Pressed Enter to add 'wey' todo item on //input[@class='new-todo']
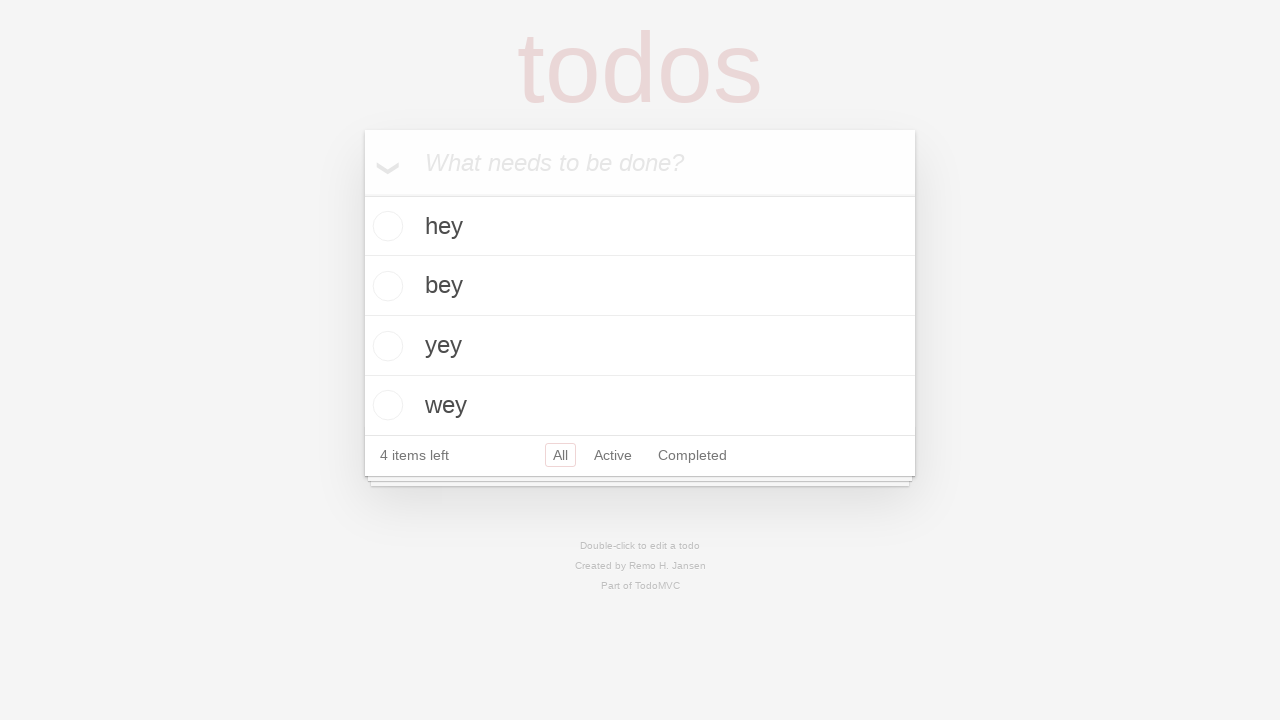

Filled new-todo input with 'bye' on //input[@class='new-todo']
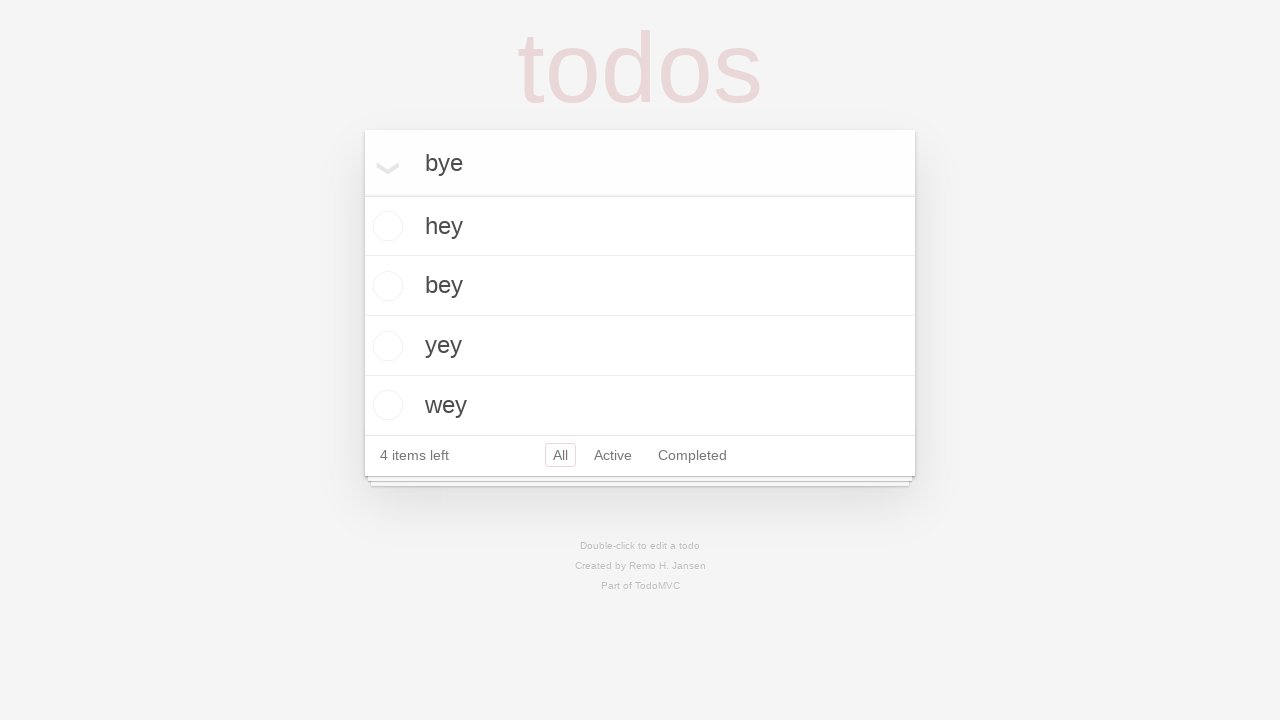

Pressed Enter to add 'bye' todo item on //input[@class='new-todo']
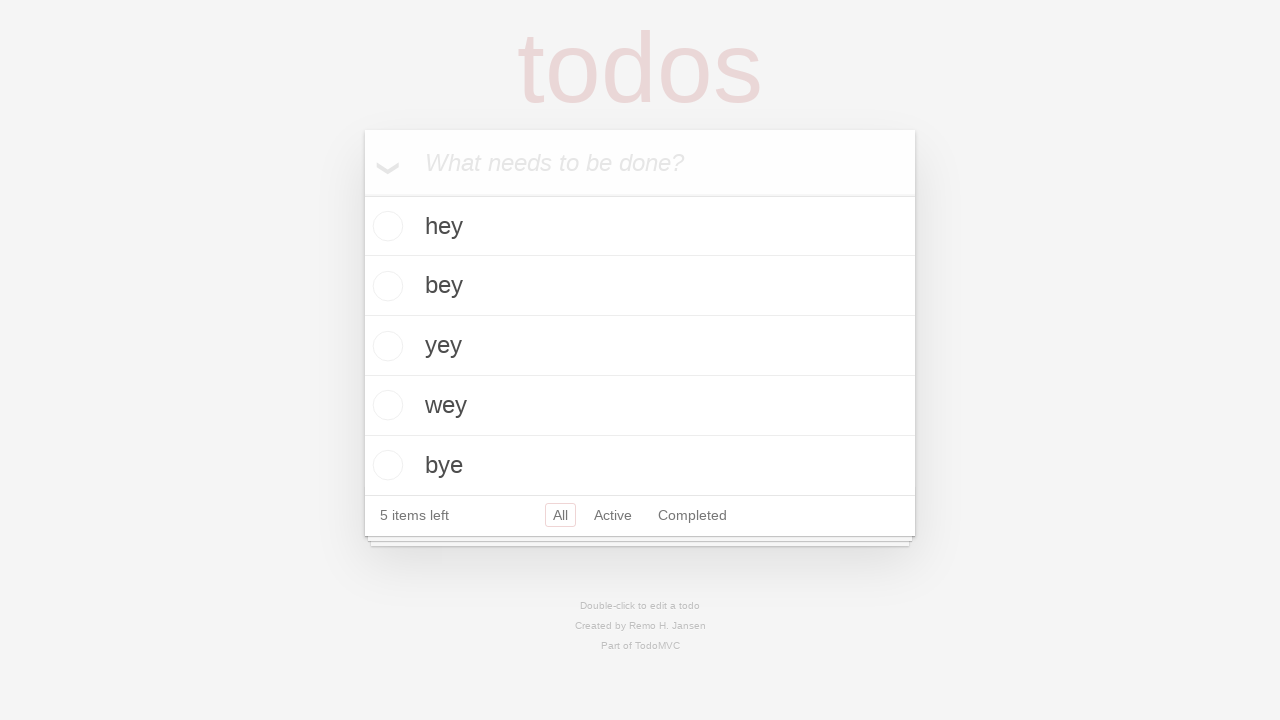

Waited for todo list to load
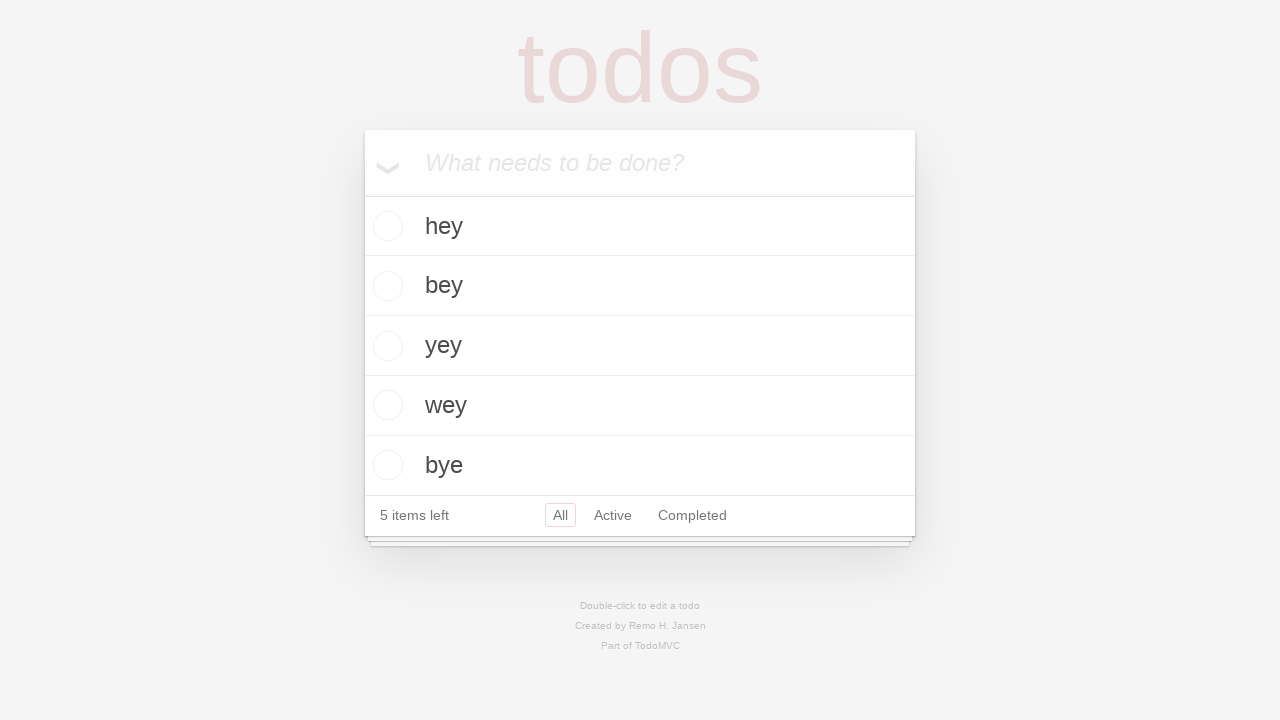

Located todo items - found 5 items
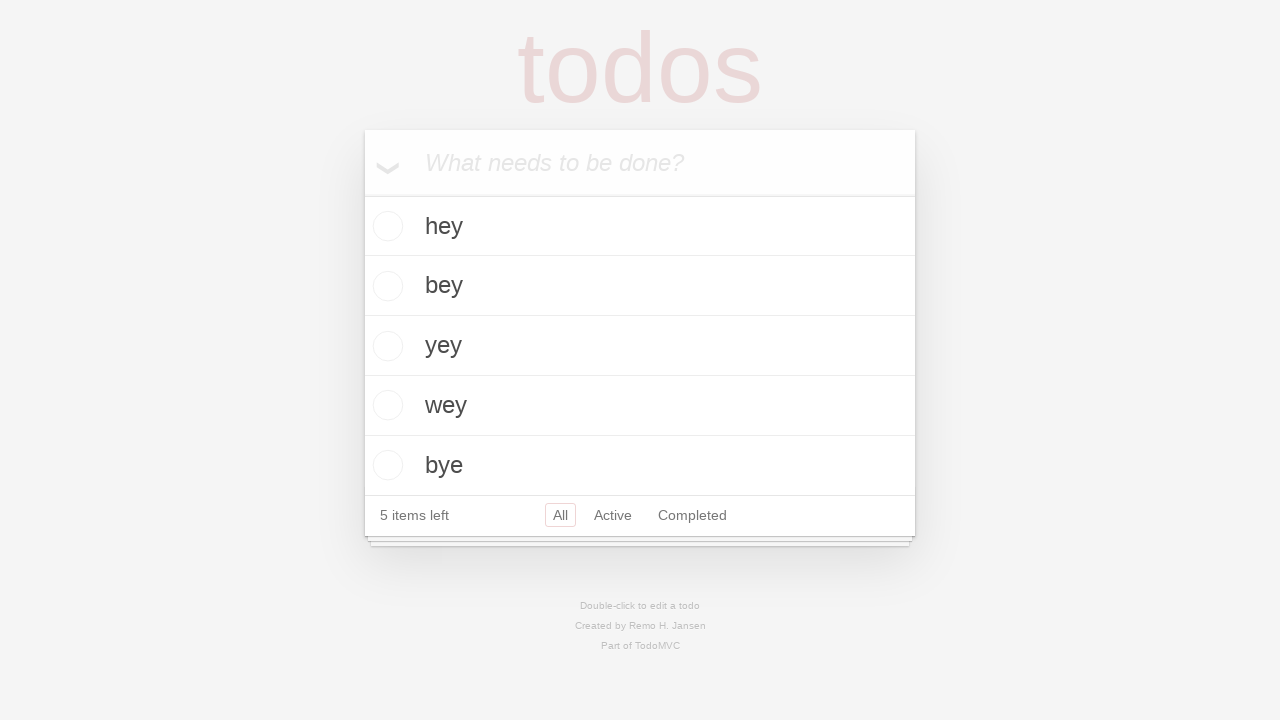

Filtered todo list to find 'bye' item
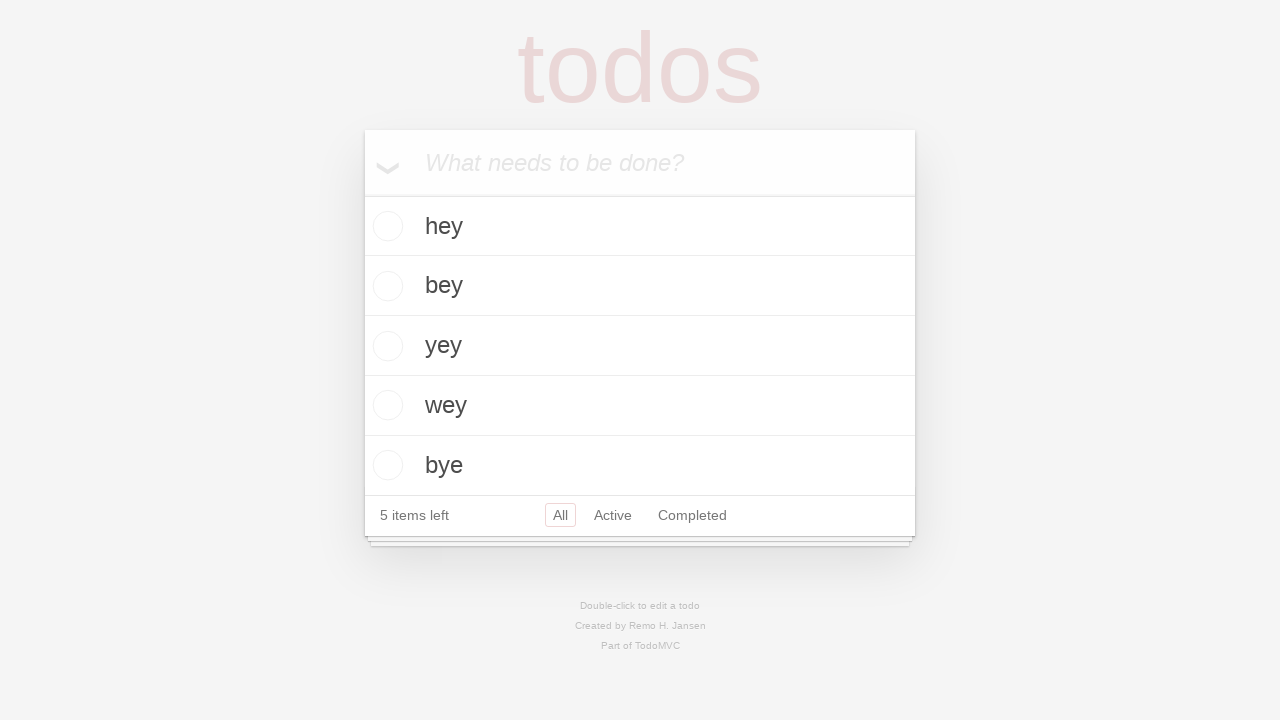

Hovered over 'bye' todo item to reveal delete button at (640, 465) on xpath=//ul[@class='todo-list']//li >> internal:has-text="bye"i
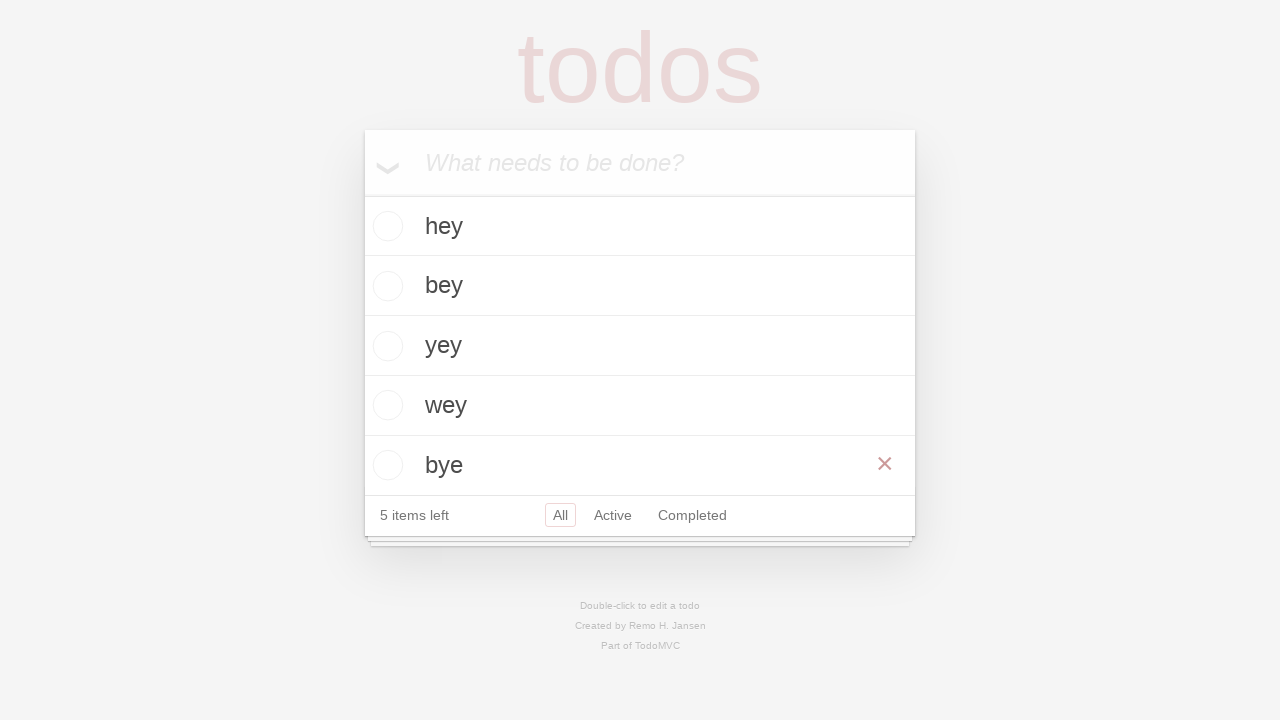

Clicked delete button to remove 'bye' todo item at (885, 464) on xpath=//ul[@class='todo-list']//li >> internal:has-text="bye"i >> xpath=//button
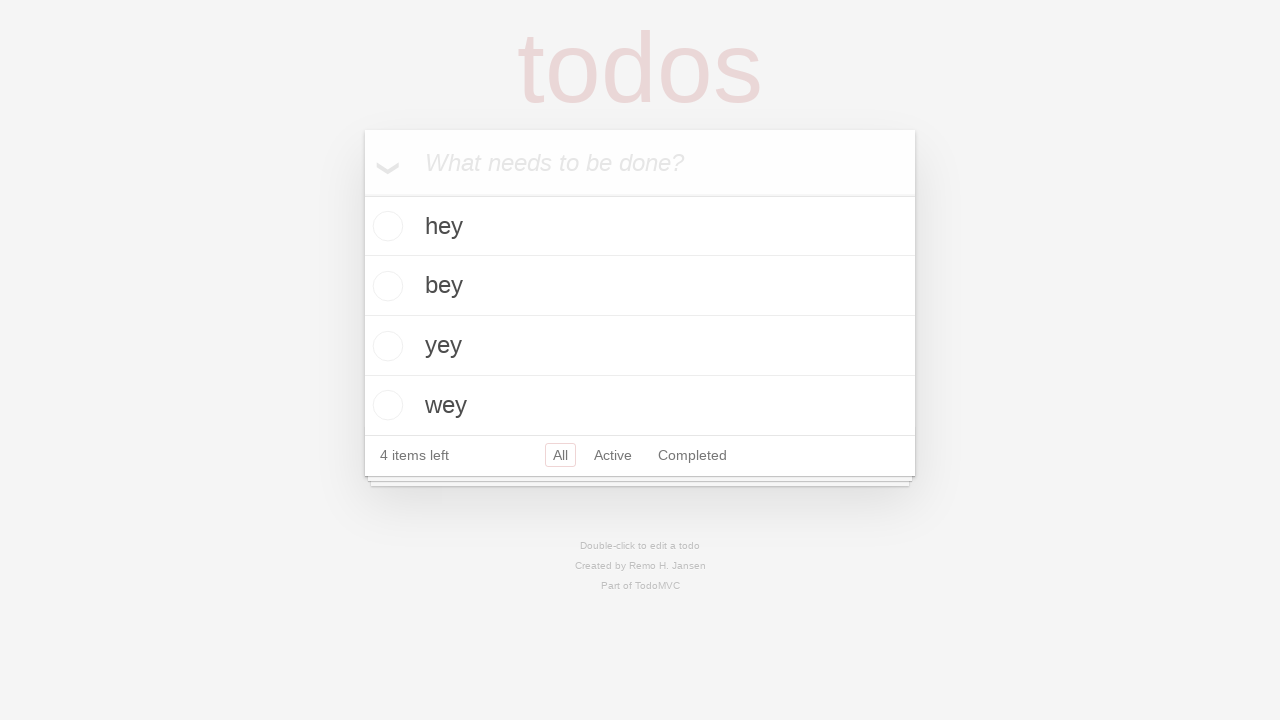

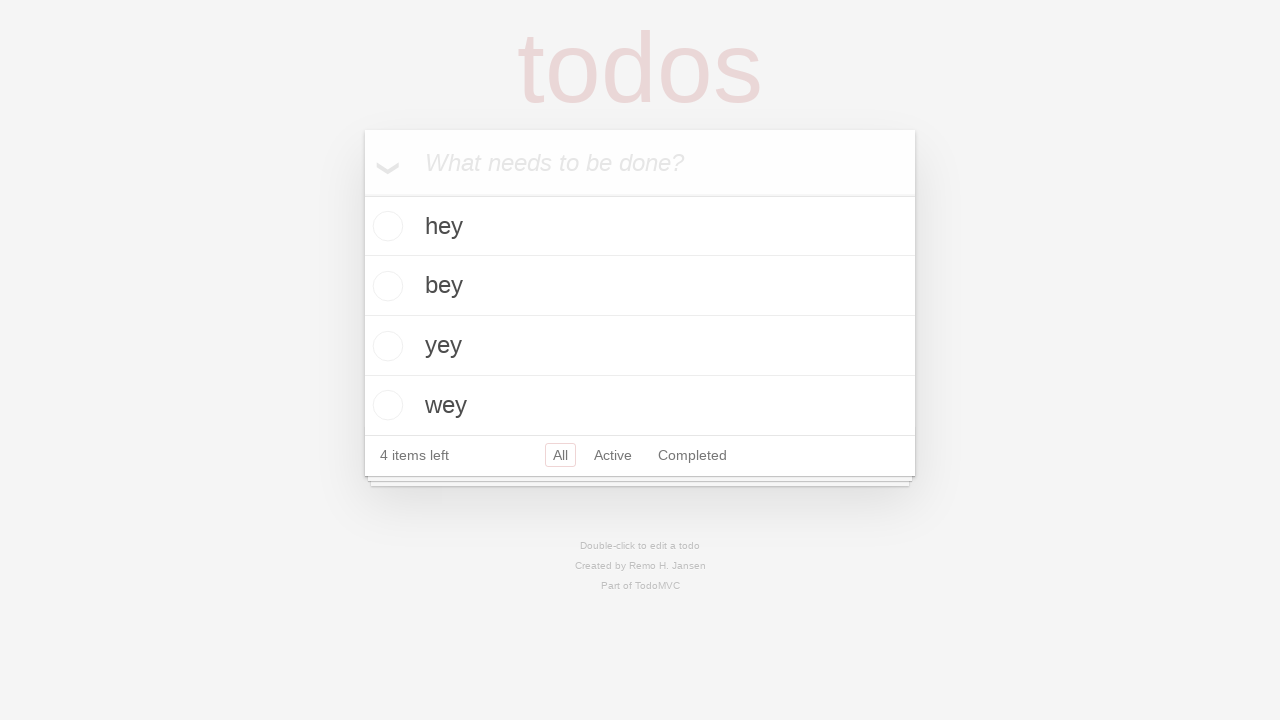